Tests editing a todo item by double-clicking, changing the text, and pressing Enter

Starting URL: https://demo.playwright.dev/todomvc

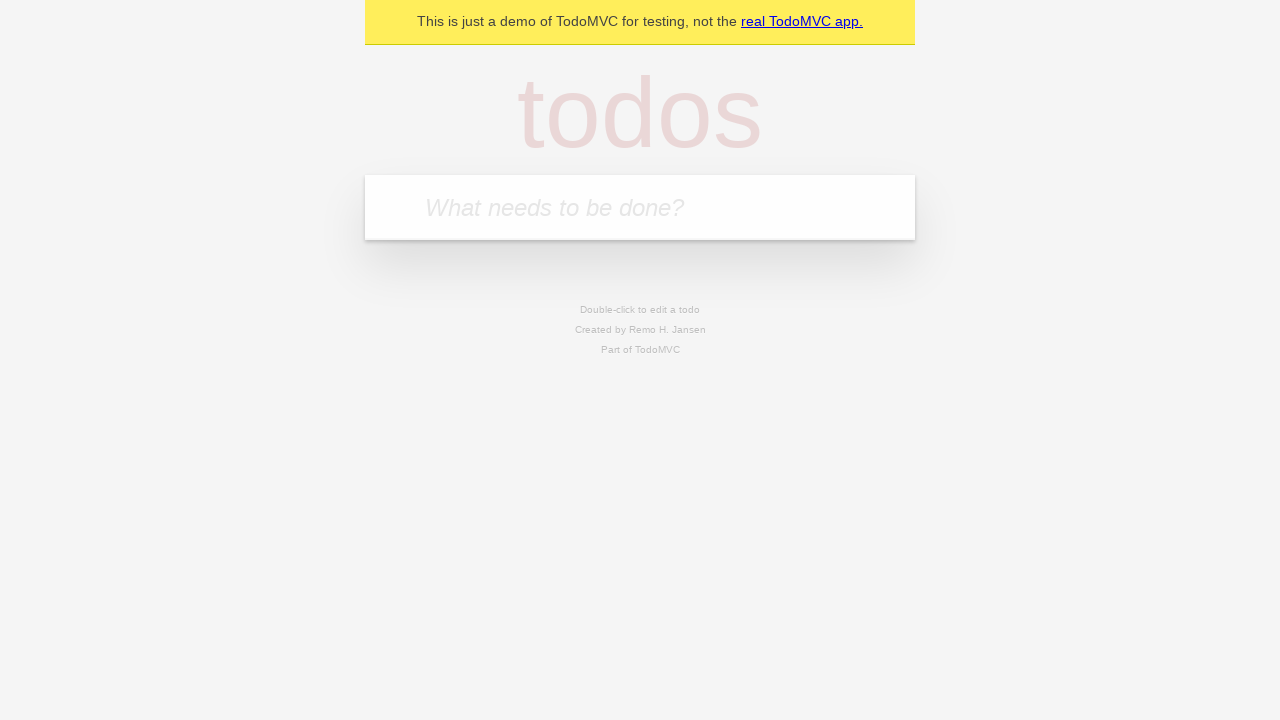

Filled new todo field with 'buy some cheese' on internal:attr=[placeholder="What needs to be done?"i]
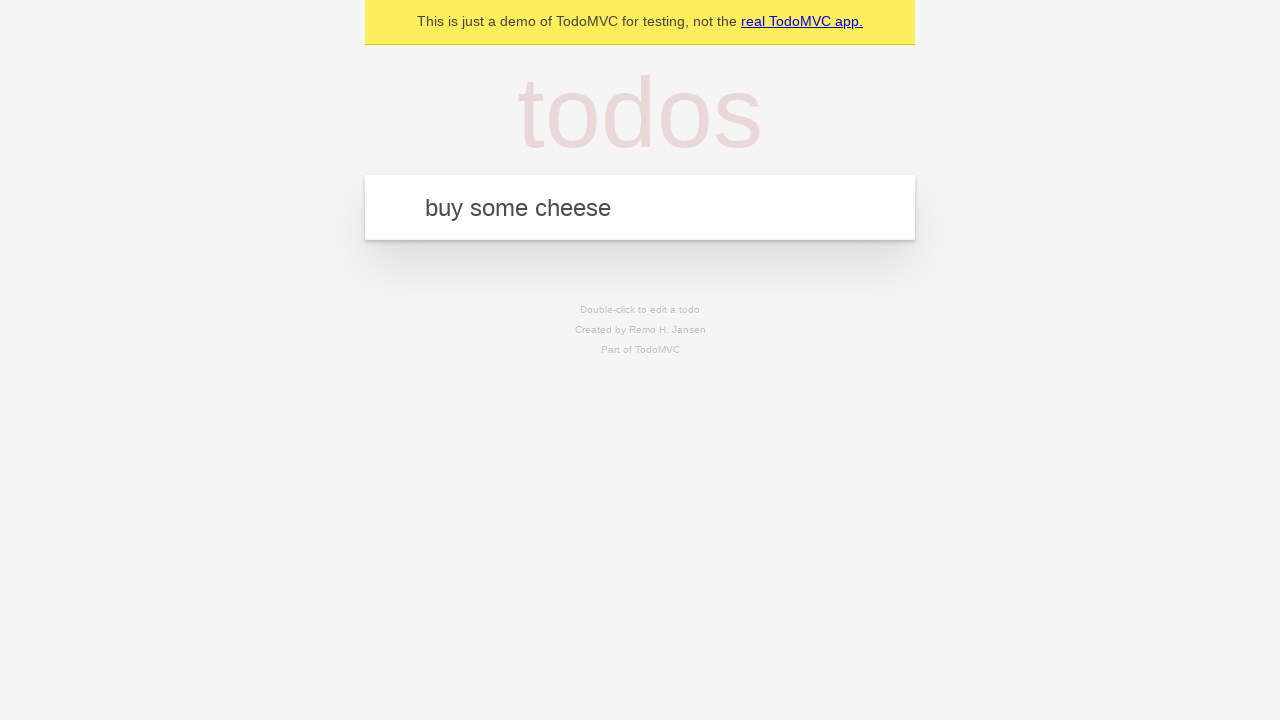

Pressed Enter to add todo item 'buy some cheese' on internal:attr=[placeholder="What needs to be done?"i]
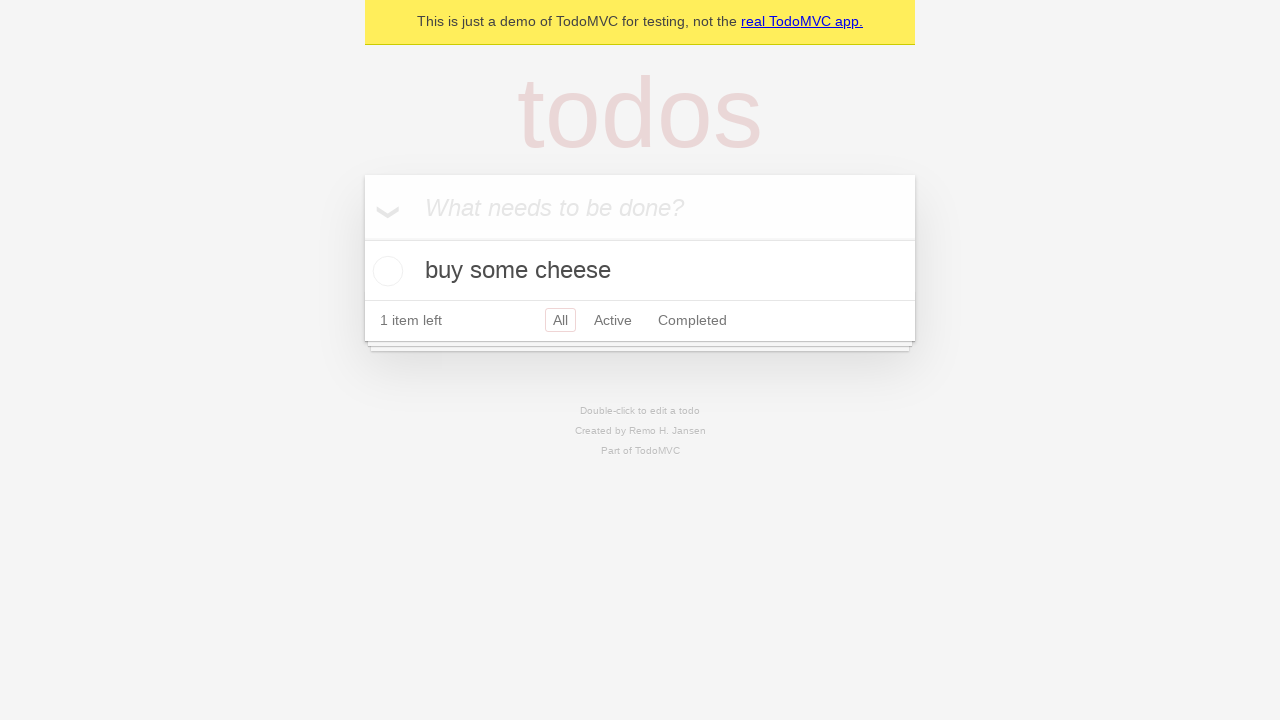

Filled new todo field with 'feed the cat' on internal:attr=[placeholder="What needs to be done?"i]
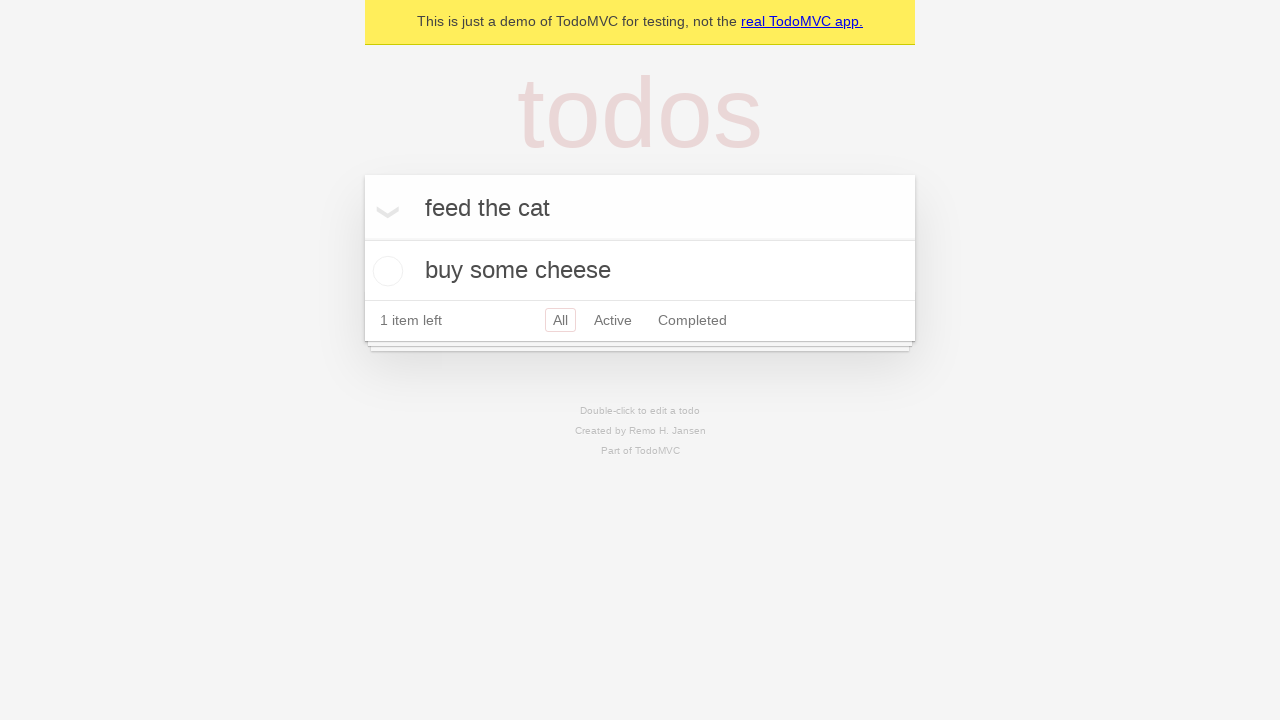

Pressed Enter to add todo item 'feed the cat' on internal:attr=[placeholder="What needs to be done?"i]
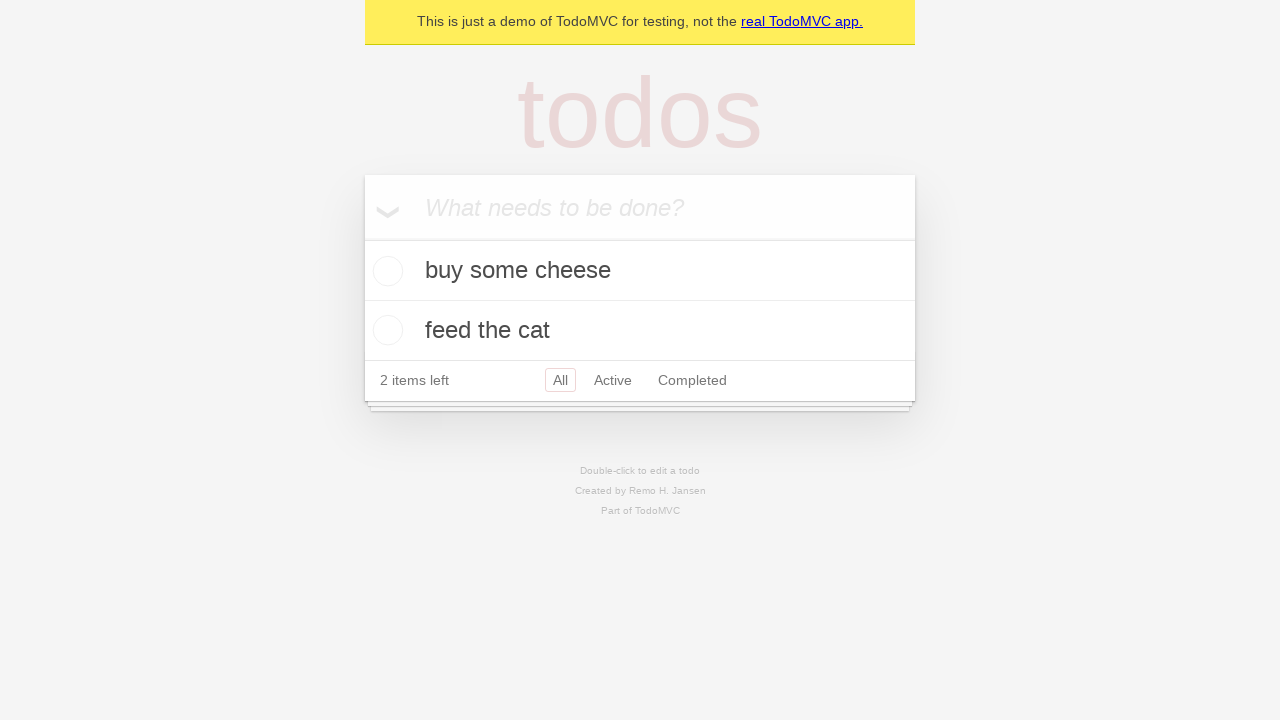

Filled new todo field with 'book a doctors appointment' on internal:attr=[placeholder="What needs to be done?"i]
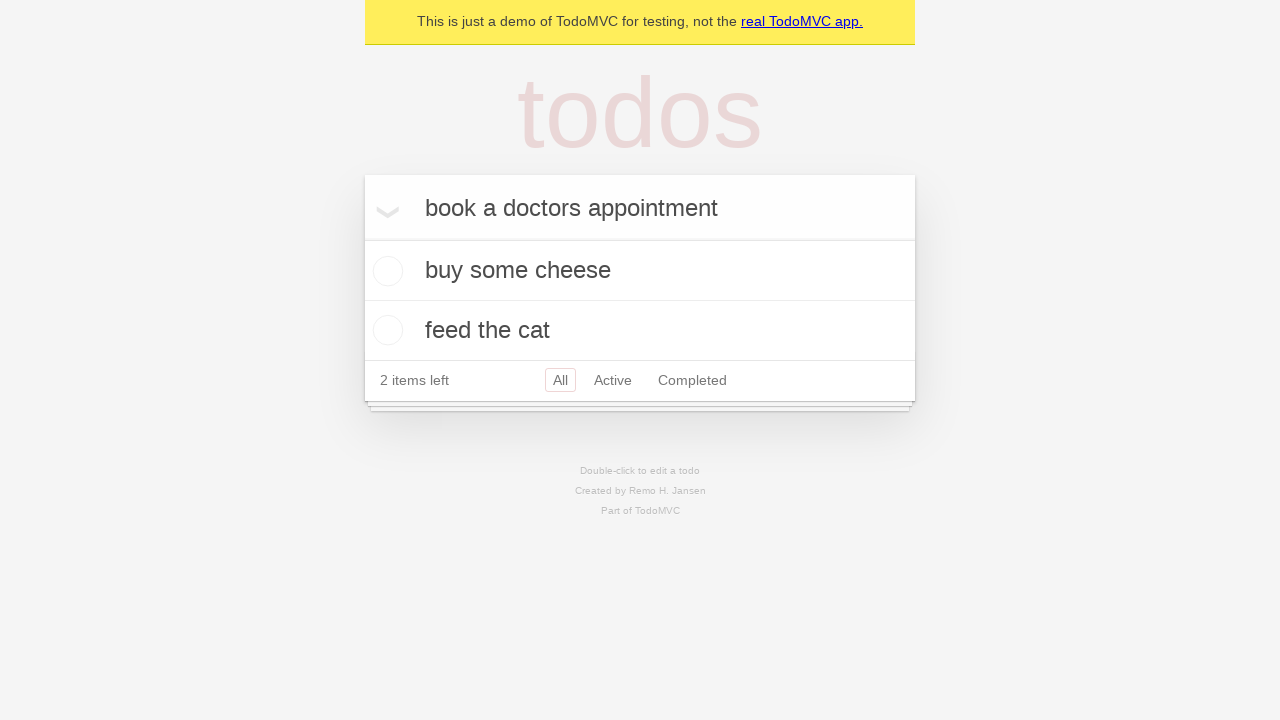

Pressed Enter to add todo item 'book a doctors appointment' on internal:attr=[placeholder="What needs to be done?"i]
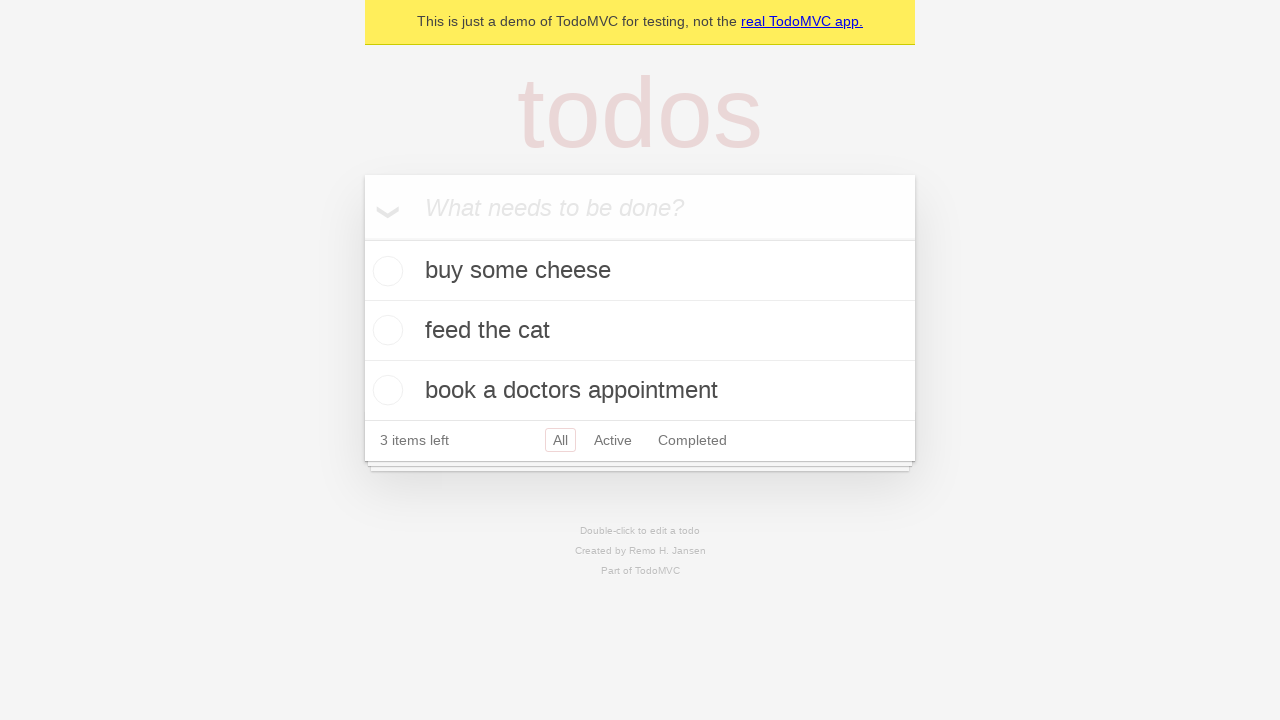

Double-clicked second todo item to enter edit mode at (640, 331) on internal:testid=[data-testid="todo-item"s] >> nth=1
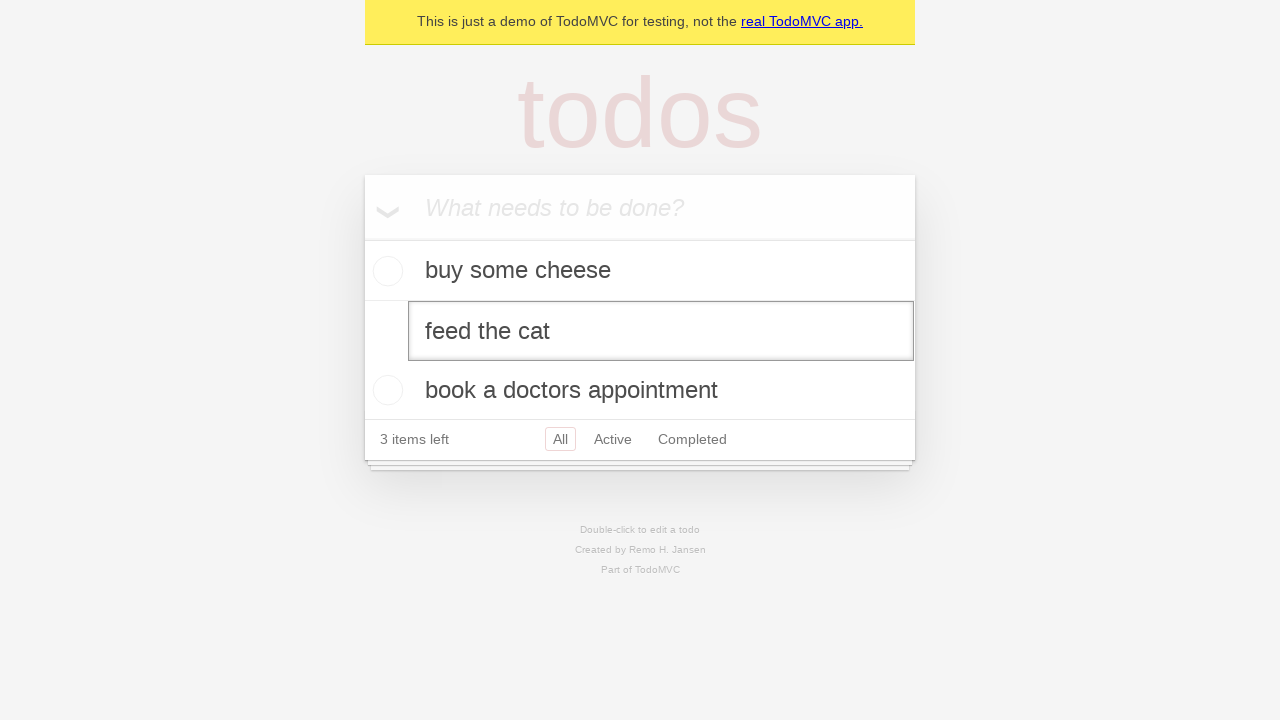

Filled edit field with 'buy some sausages' on internal:testid=[data-testid="todo-item"s] >> nth=1 >> internal:role=textbox[nam
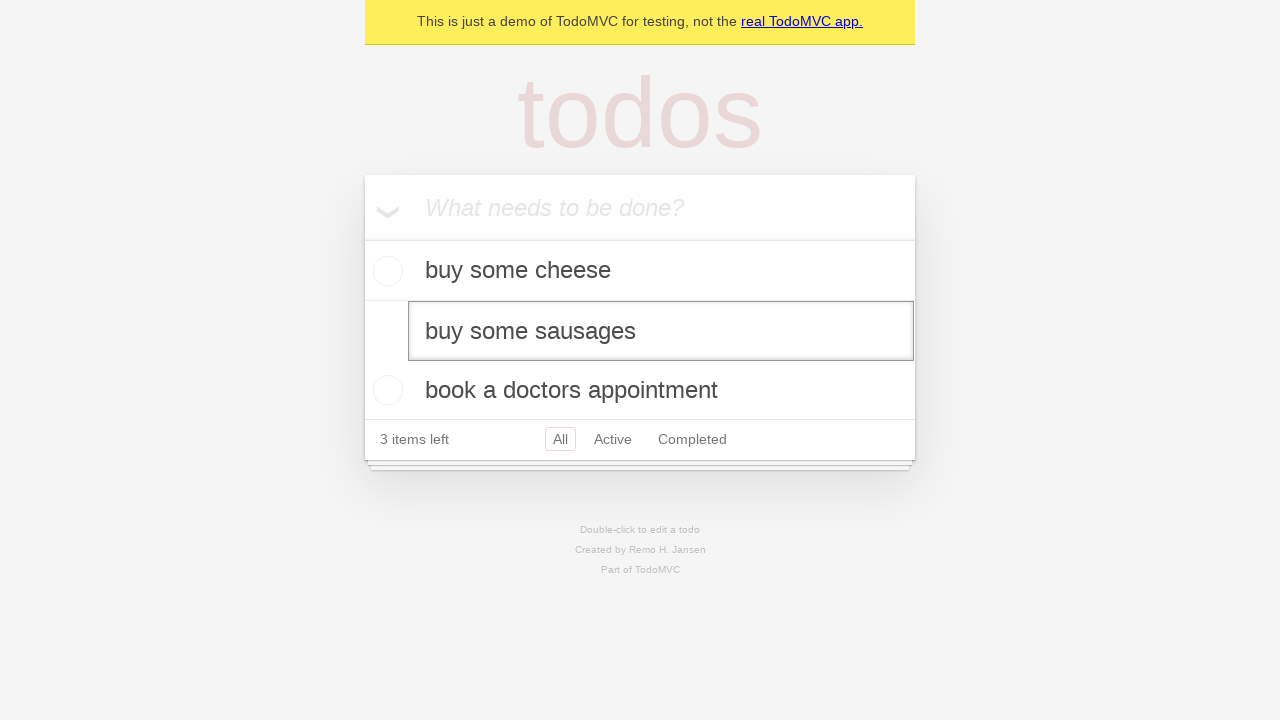

Pressed Enter to confirm todo item edit on internal:testid=[data-testid="todo-item"s] >> nth=1 >> internal:role=textbox[nam
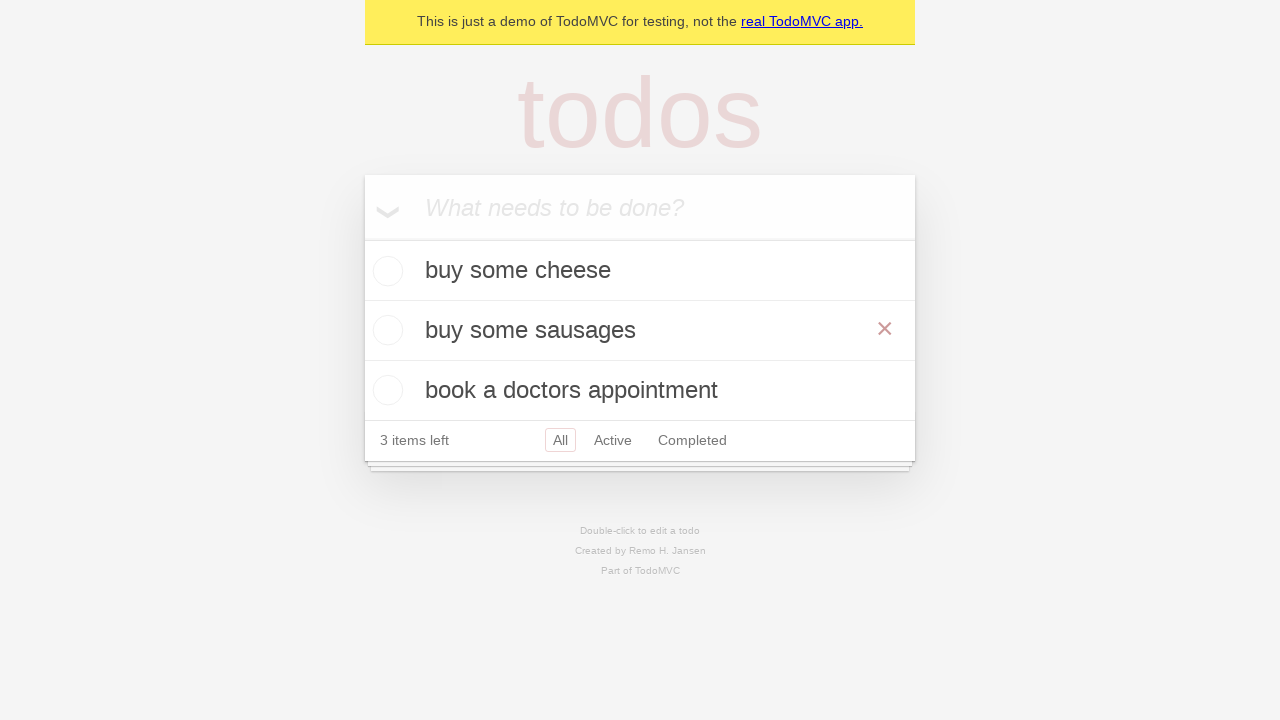

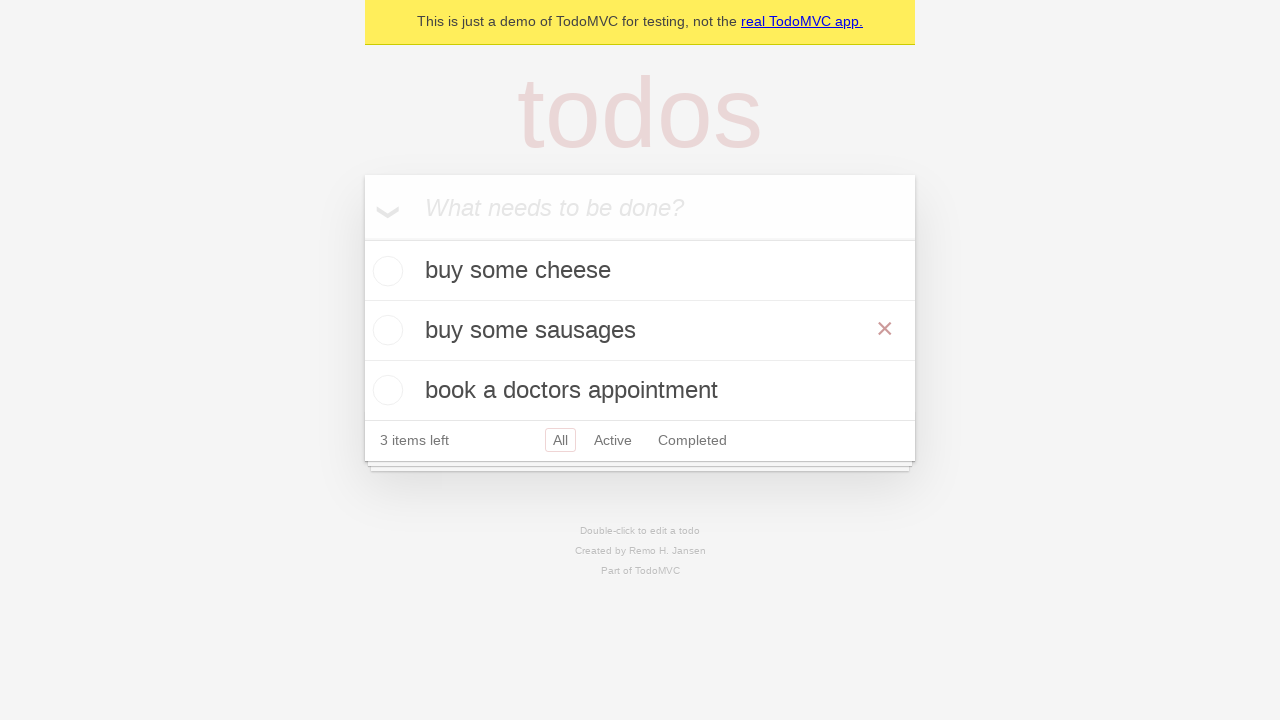